Navigates from FitPeo homepage to the Revenue Calculator page

Starting URL: https://www.fitpeo.com

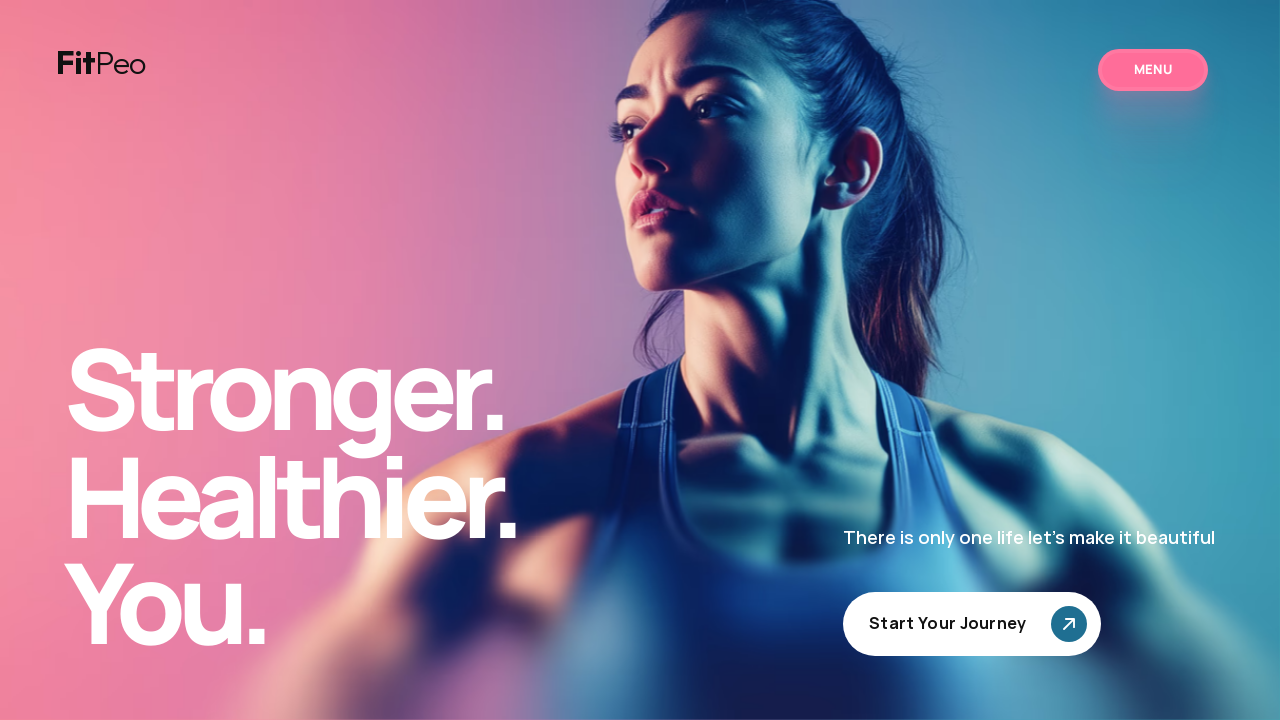

Navigated to FitPeo Revenue Calculator page
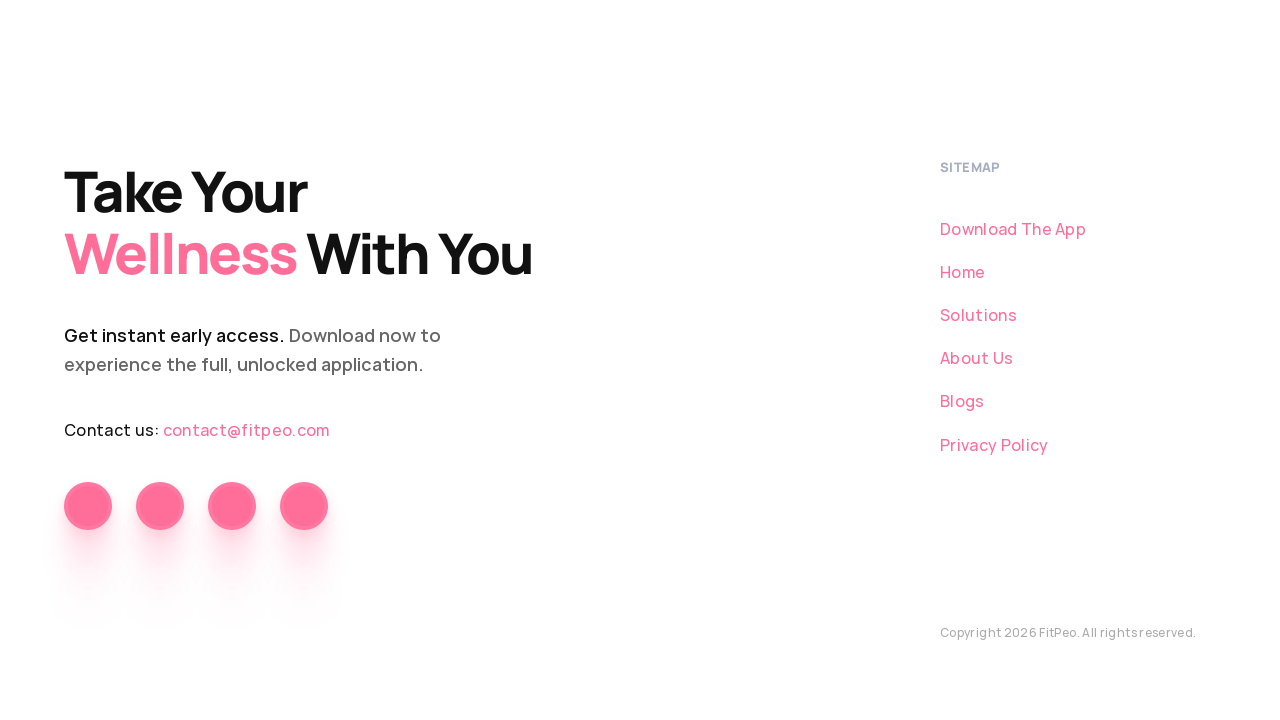

Waited for Revenue Calculator page to load (domcontentloaded)
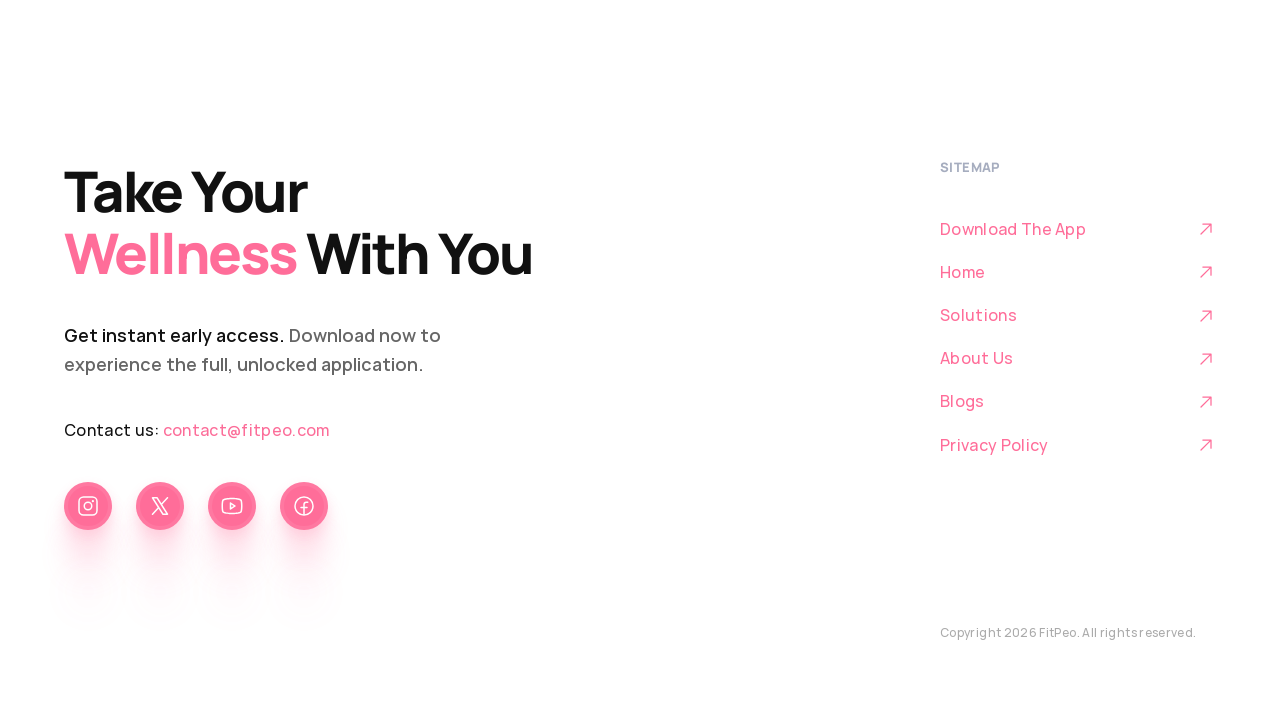

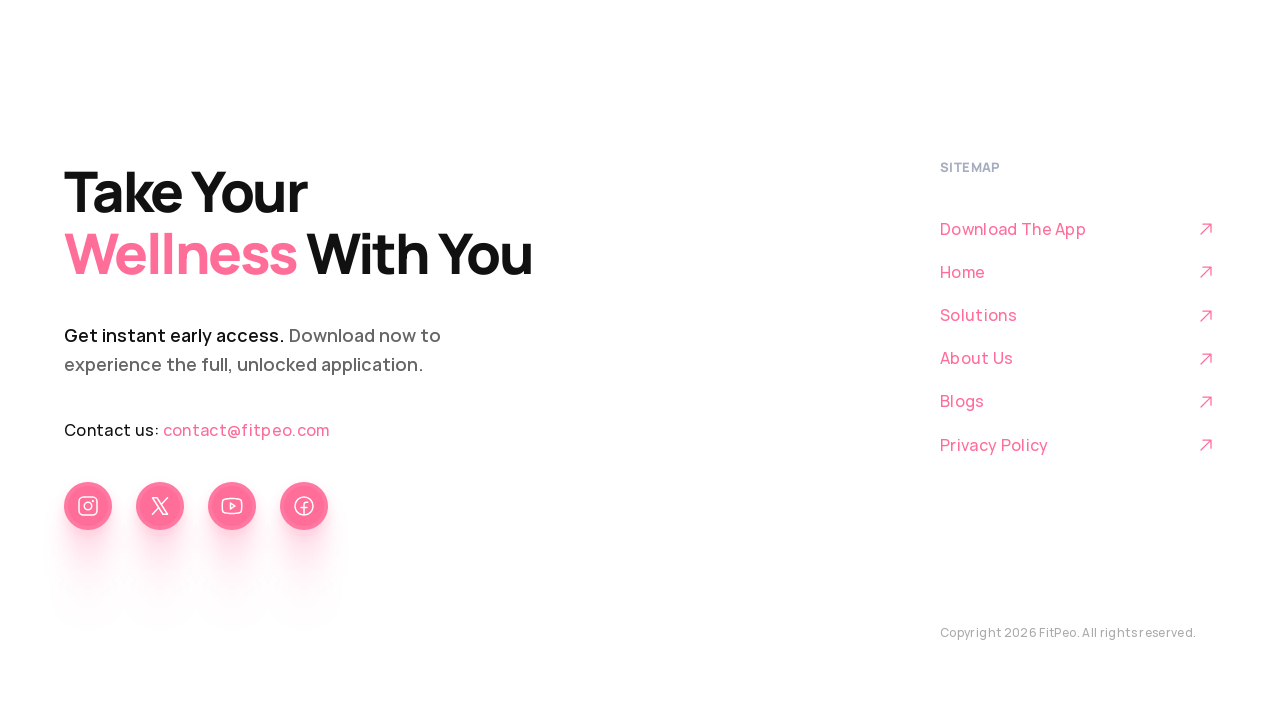